Tests horizontal scrolling functionality within a specific div element on a demo page

Starting URL: http://ressio.github.io/lazy-load-xt/demo/horizontal.htm

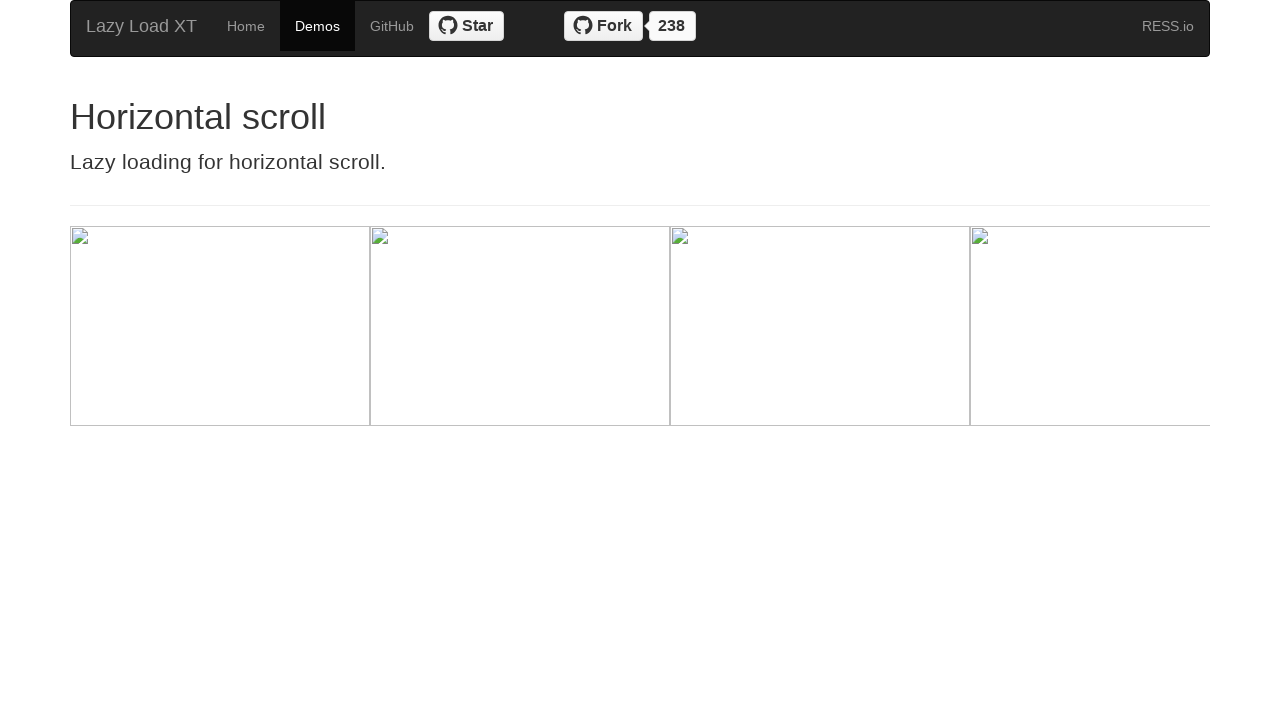

Located the wrapper element containing horizontal scrollable content
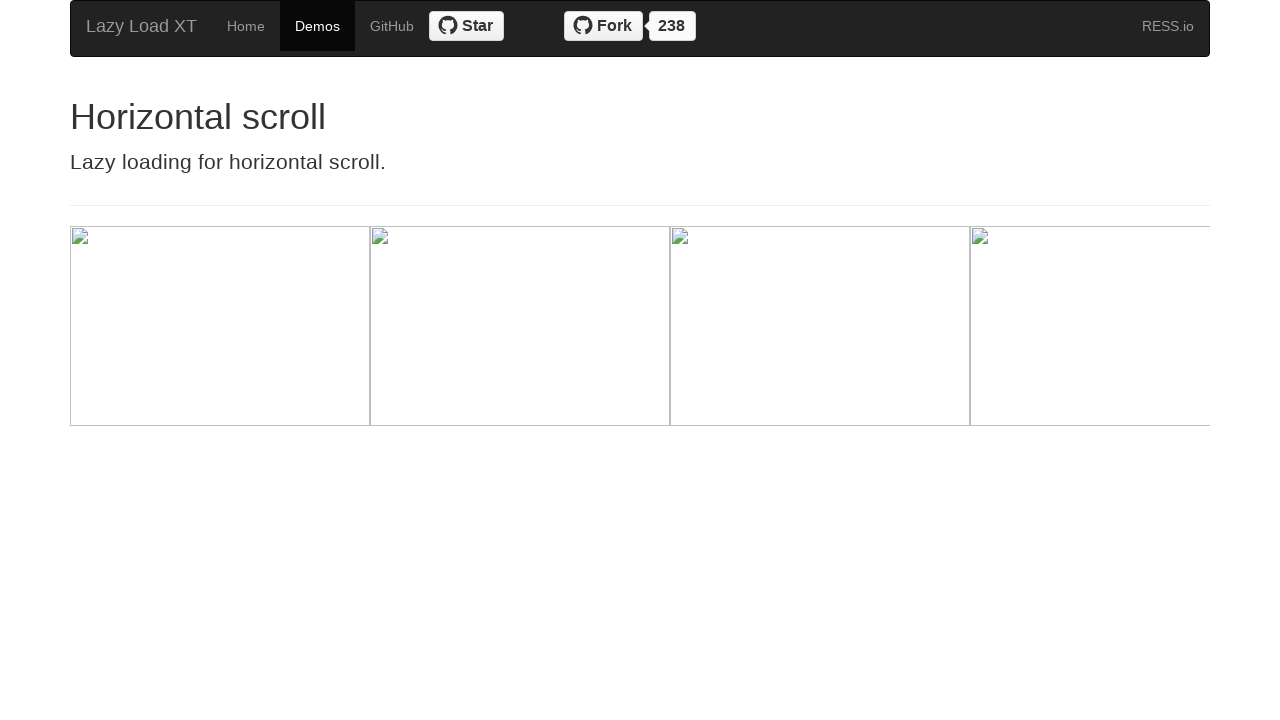

Scrolled horizontally 500 pixels within the wrapper element
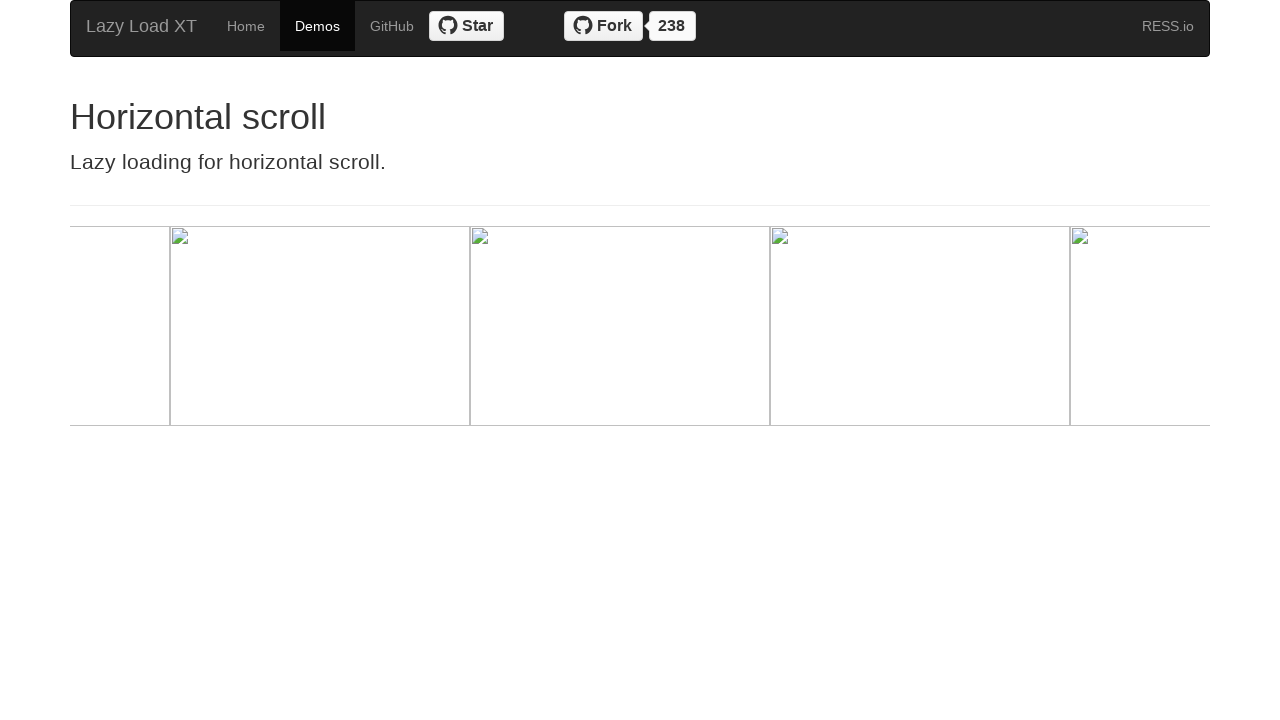

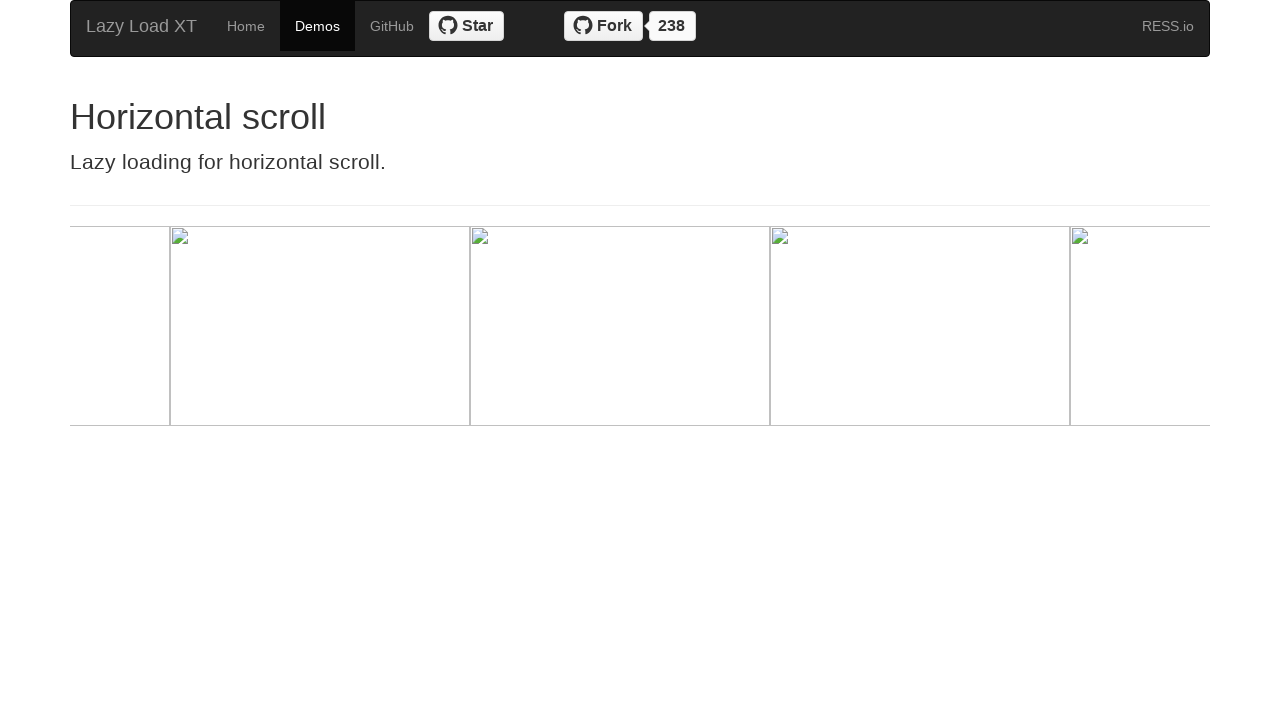